Tests drag and drop by offset functionality by dragging element to specific coordinates

Starting URL: https://crossbrowsertesting.github.io/drag-and-drop

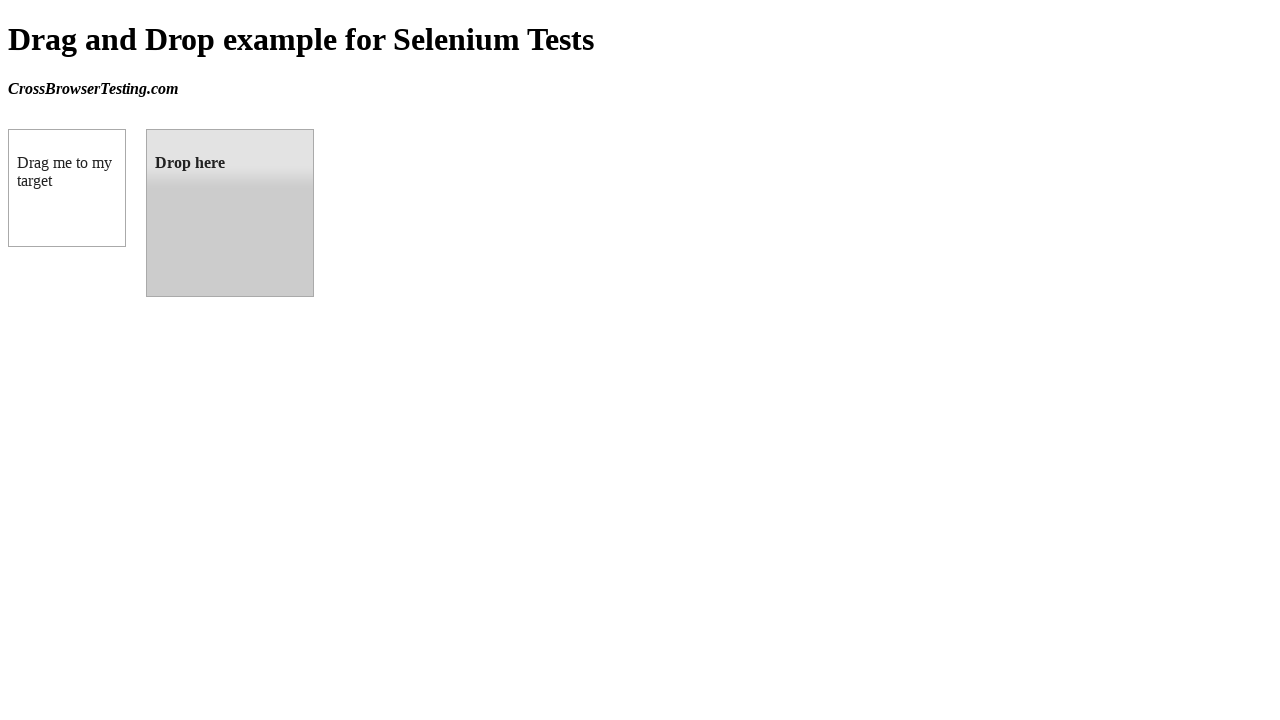

Located draggable element with id 'draggable'
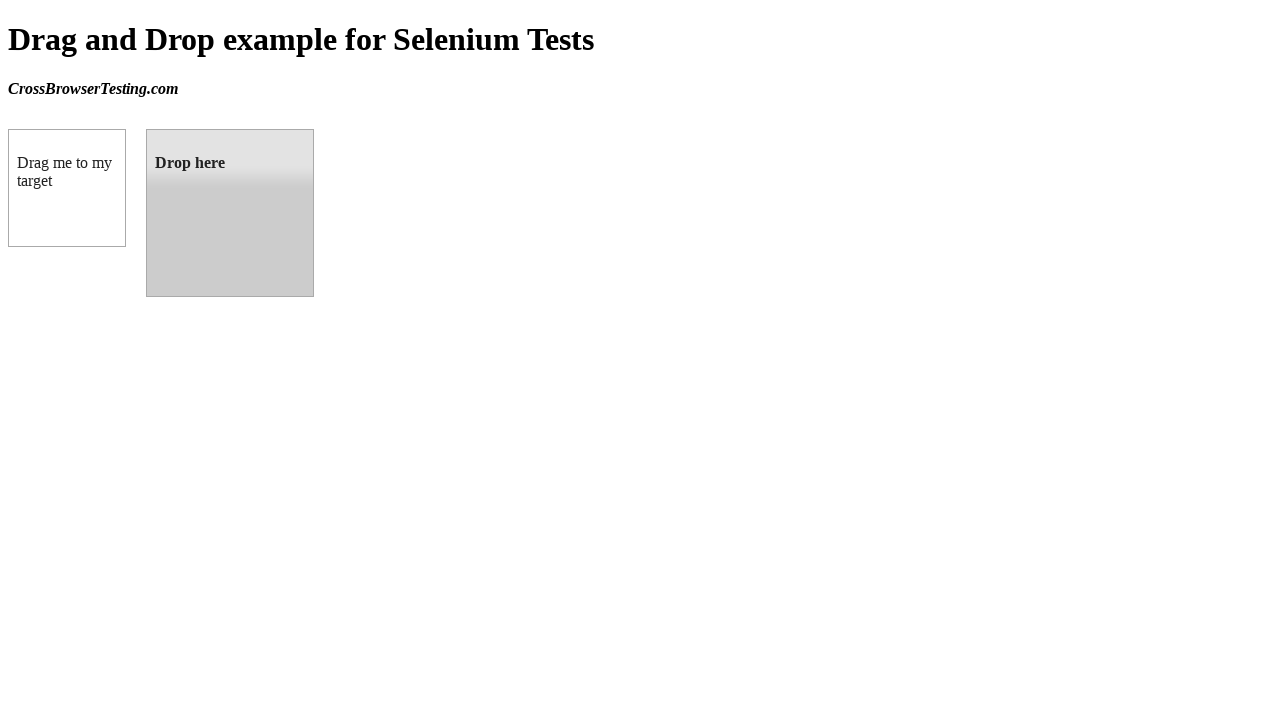

Located droppable target element with id 'droppable'
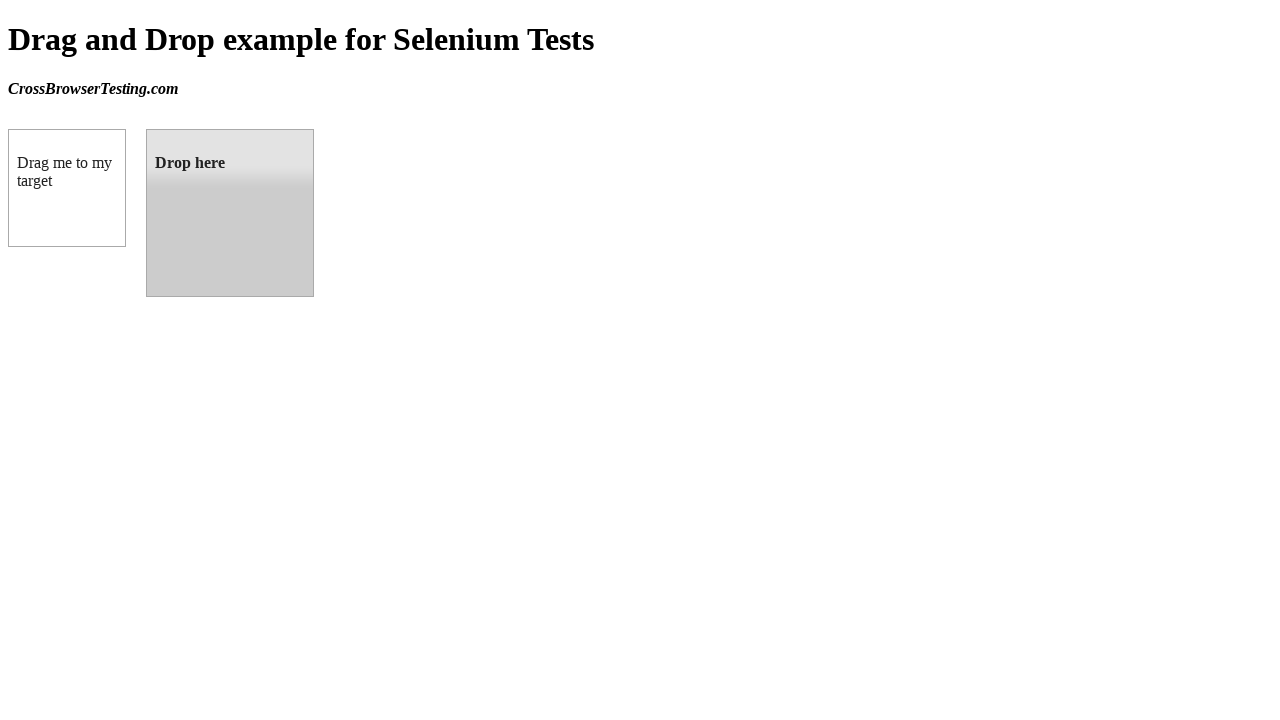

Retrieved bounding box coordinates of target element
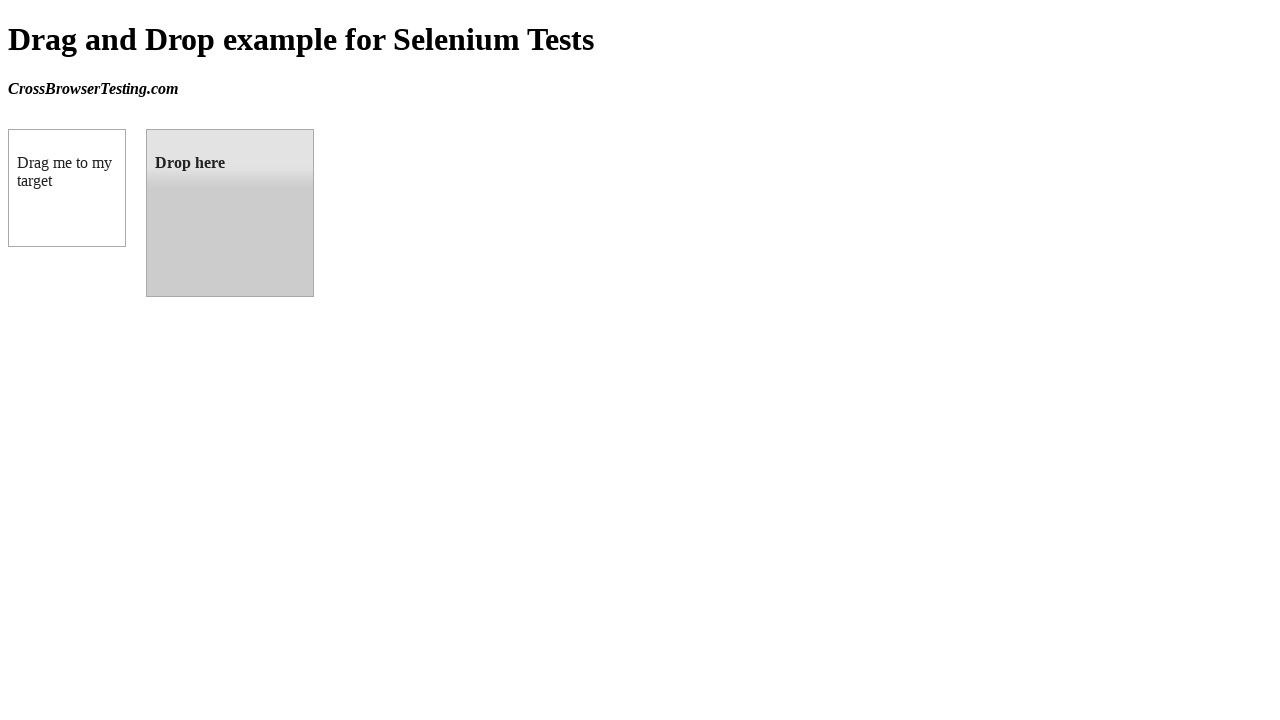

Dragged 'draggable' element to 'droppable' target element at (230, 213)
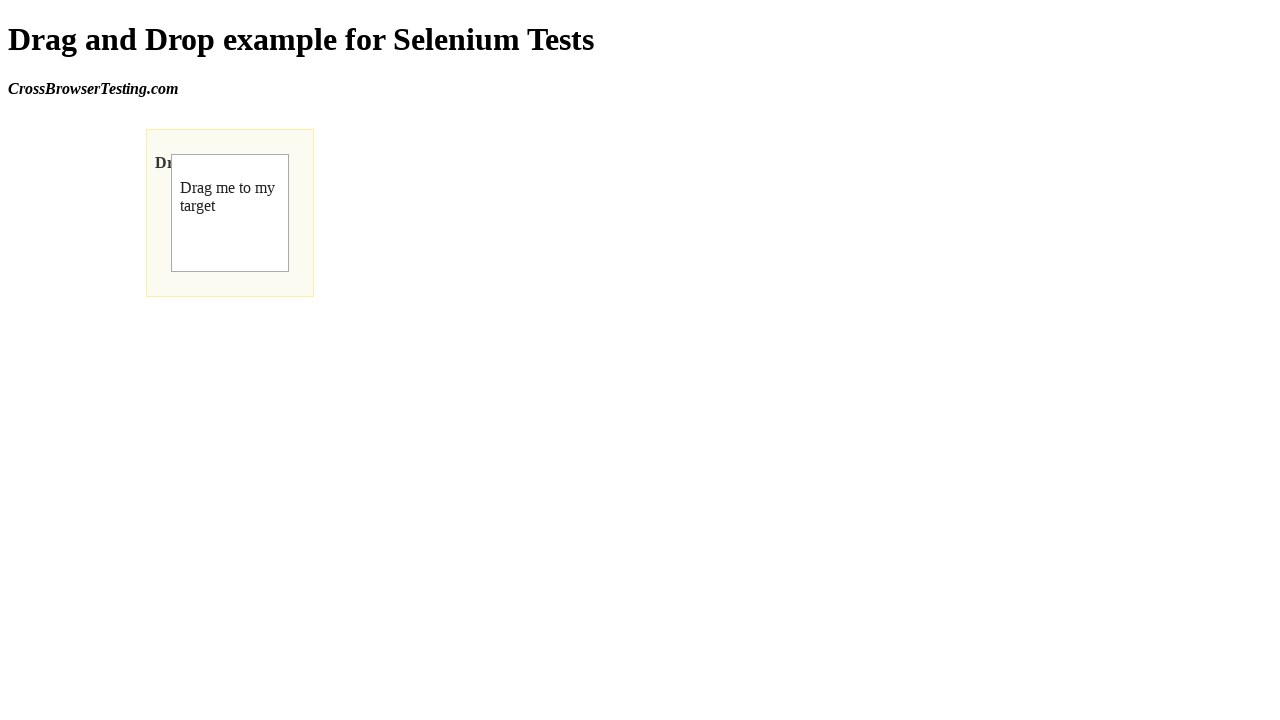

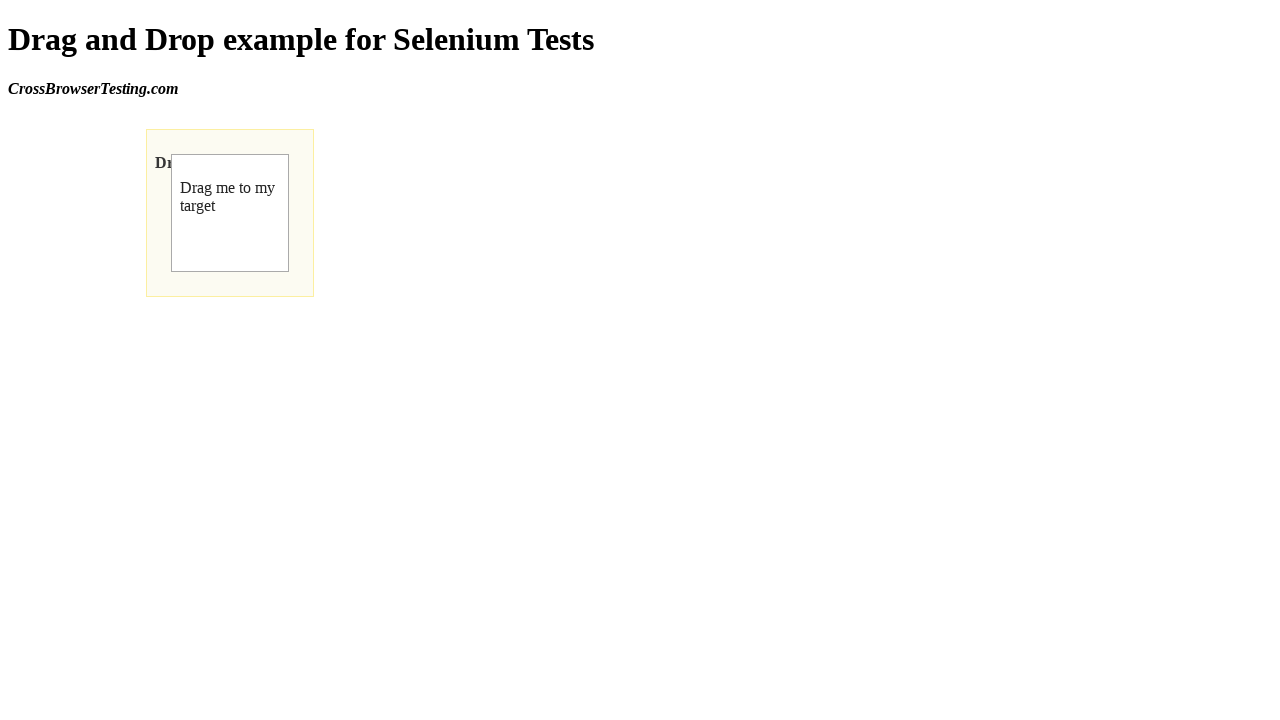